Tests table sorting functionality and pagination while searching for a specific item's price in a vegetable pricing table

Starting URL: https://rahulshettyacademy.com/seleniumPractise/#/offers

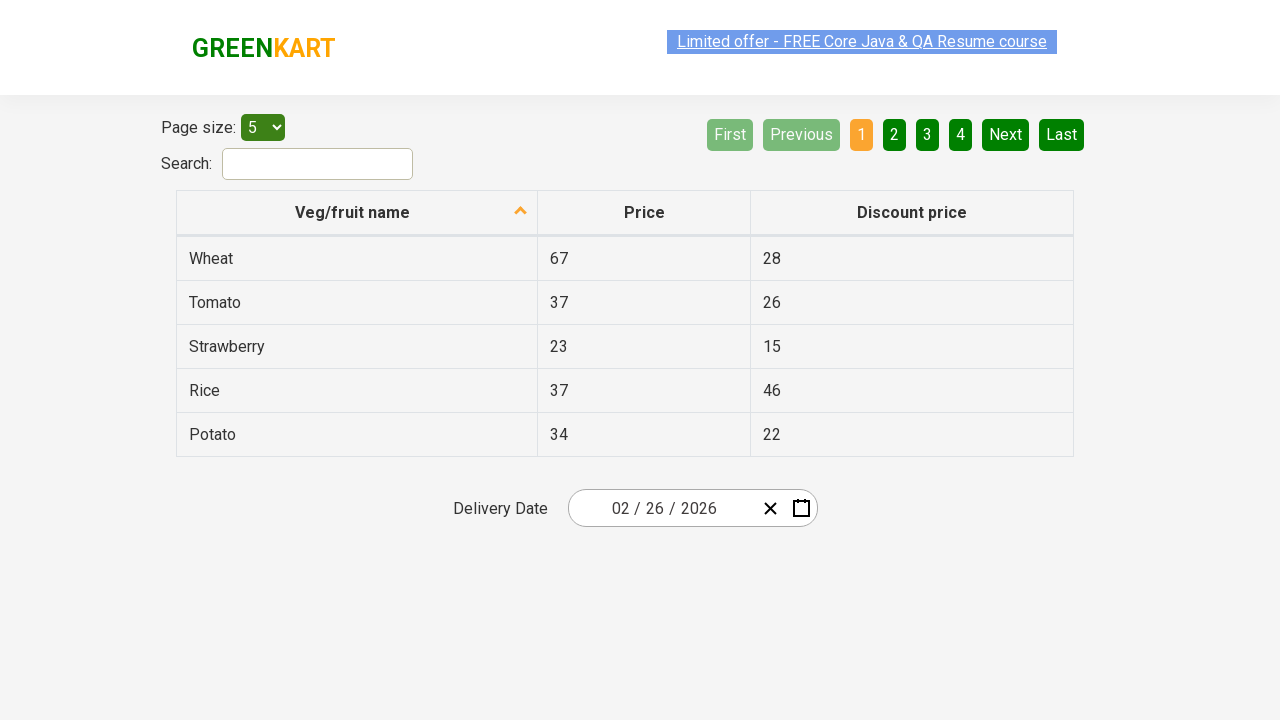

Clicked first column header to sort vegetables at (357, 213) on xpath=//tr/th[1]
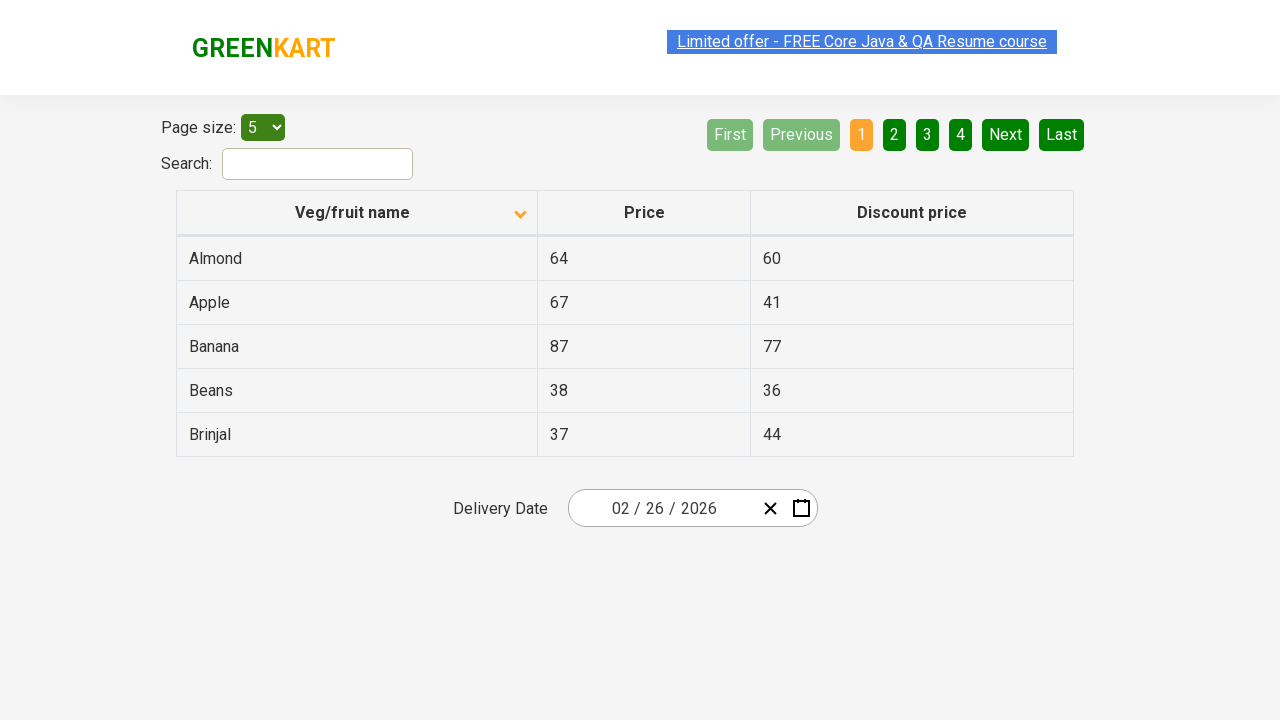

Retrieved all vegetable names from first column
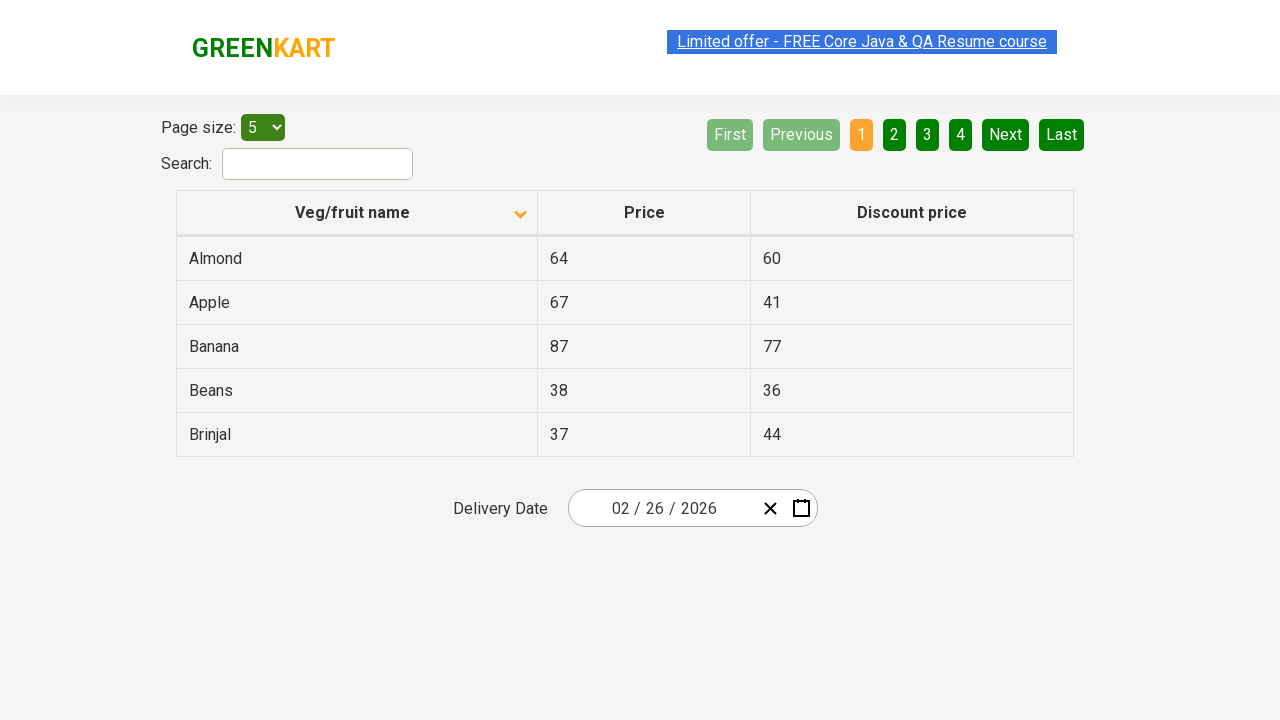

Extracted vegetable list from table elements
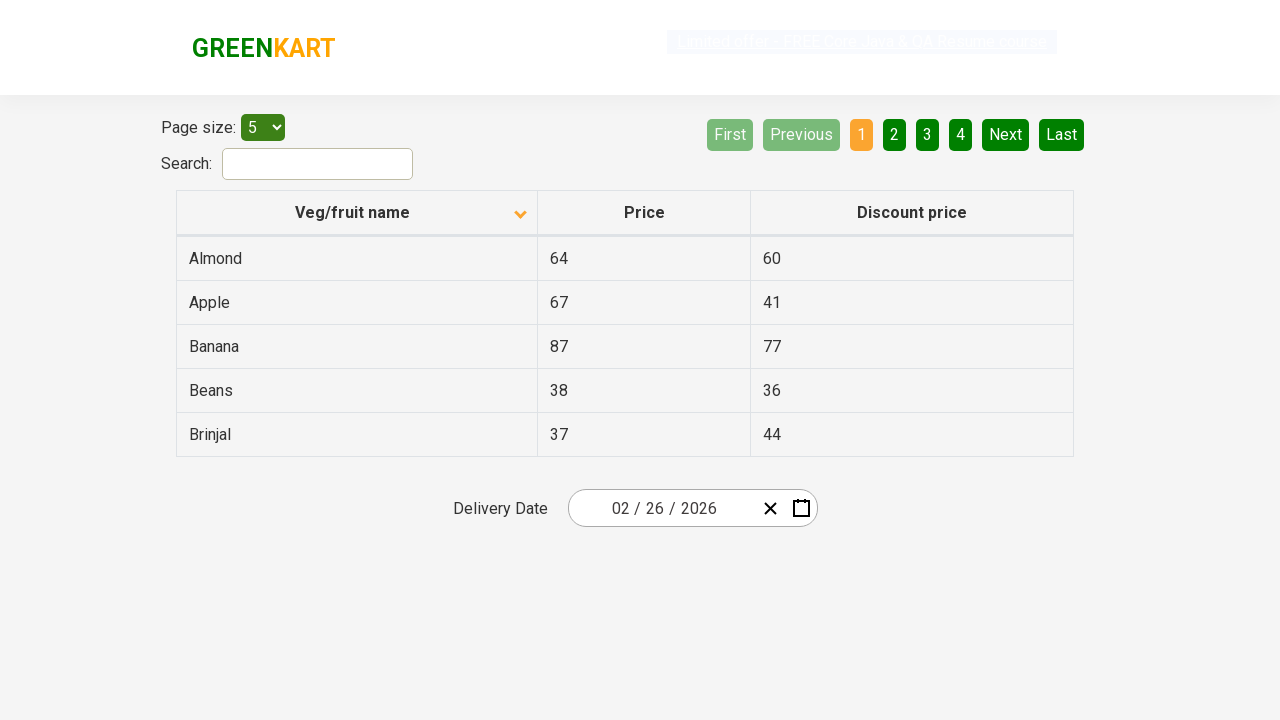

Verified table is sorted alphabetically by vegetable name
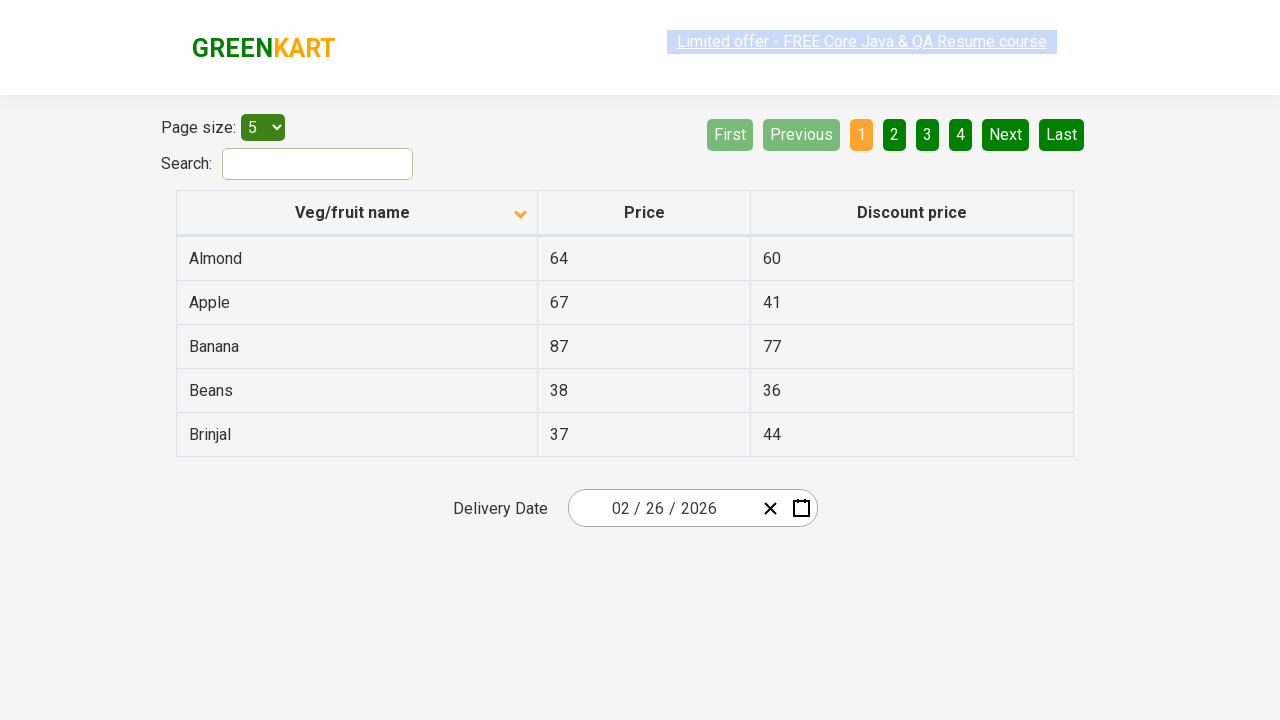

Located all vegetable rows on current page
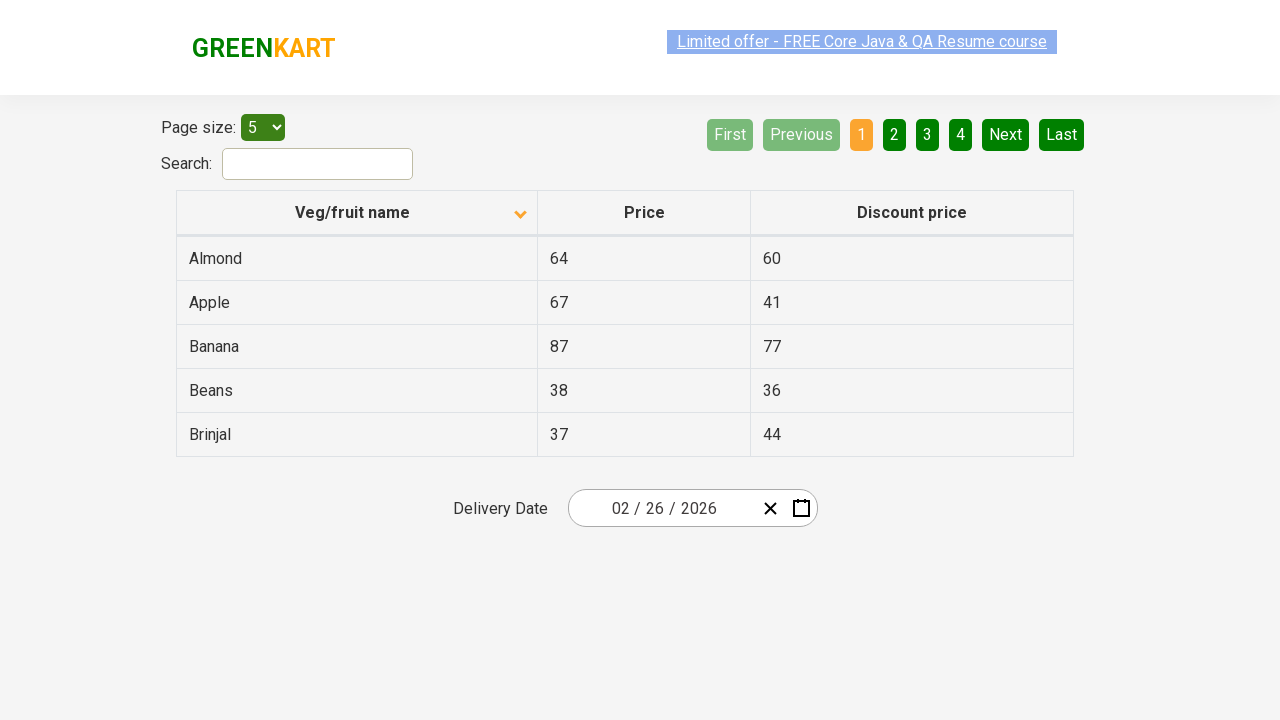

Rice not found on current page, navigating to next page at (1006, 134) on xpath=//a[@aria-label='Next']
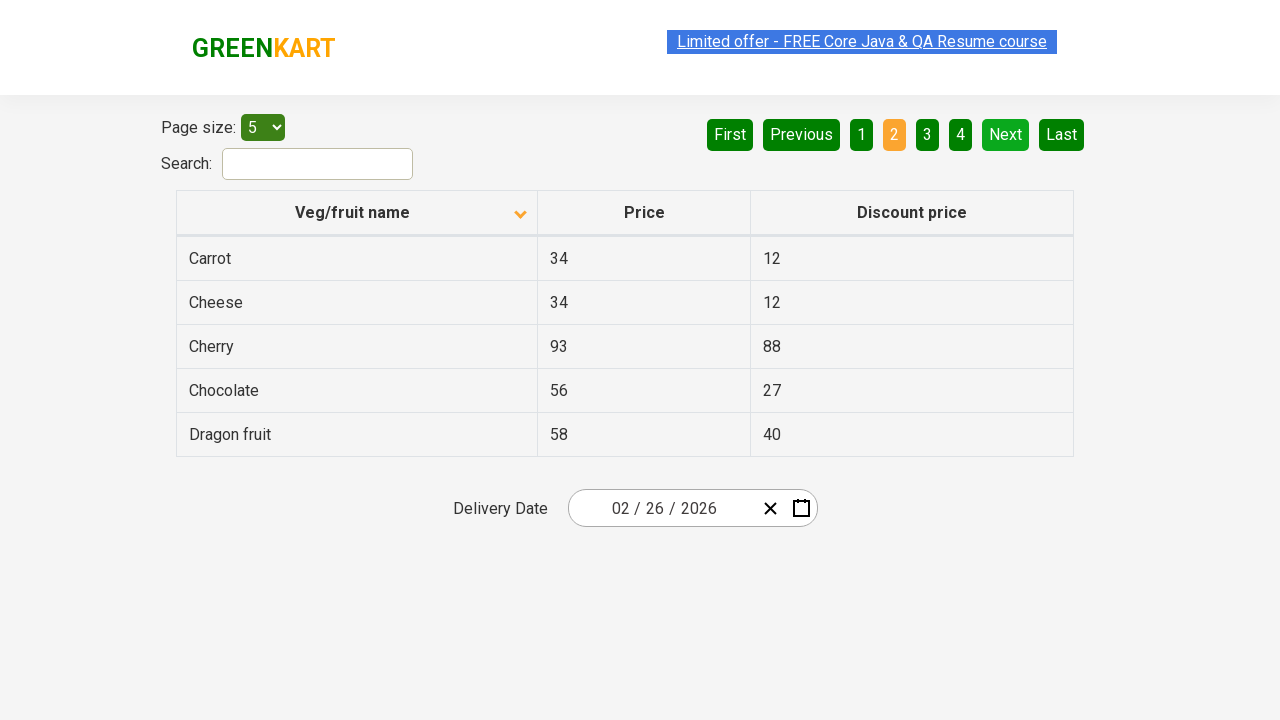

Located all vegetable rows on current page
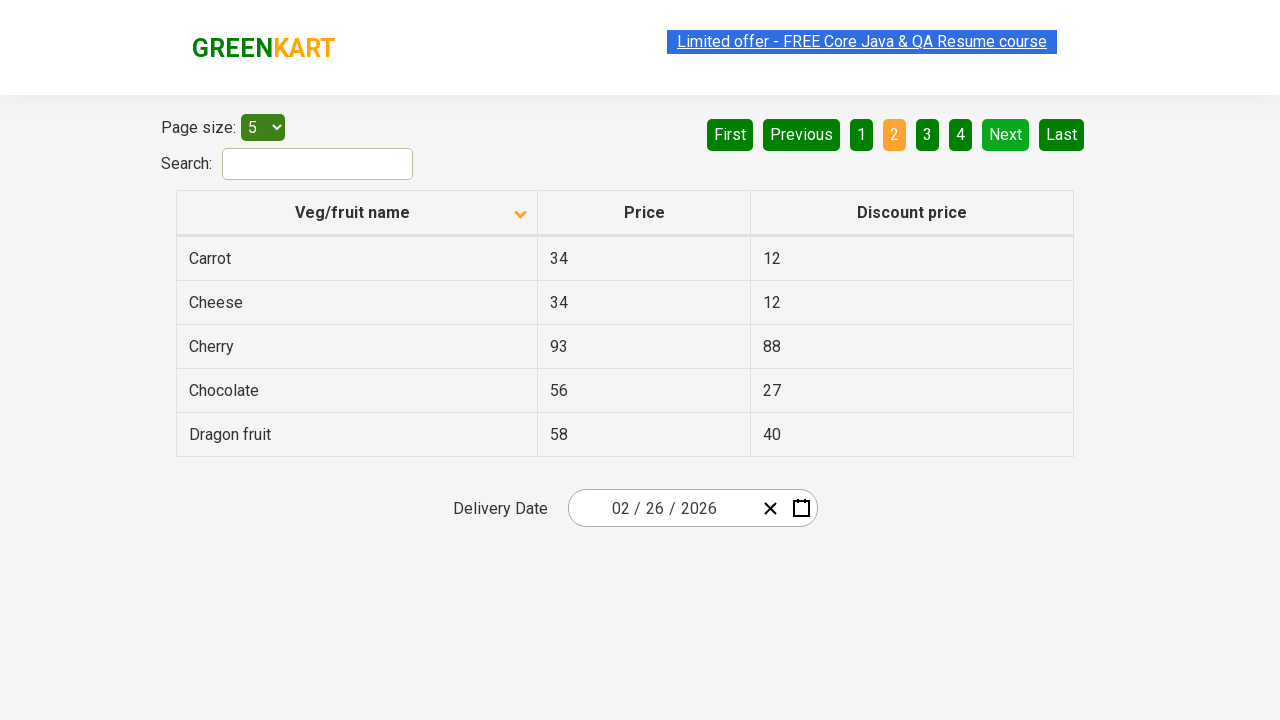

Rice not found on current page, navigating to next page at (1006, 134) on xpath=//a[@aria-label='Next']
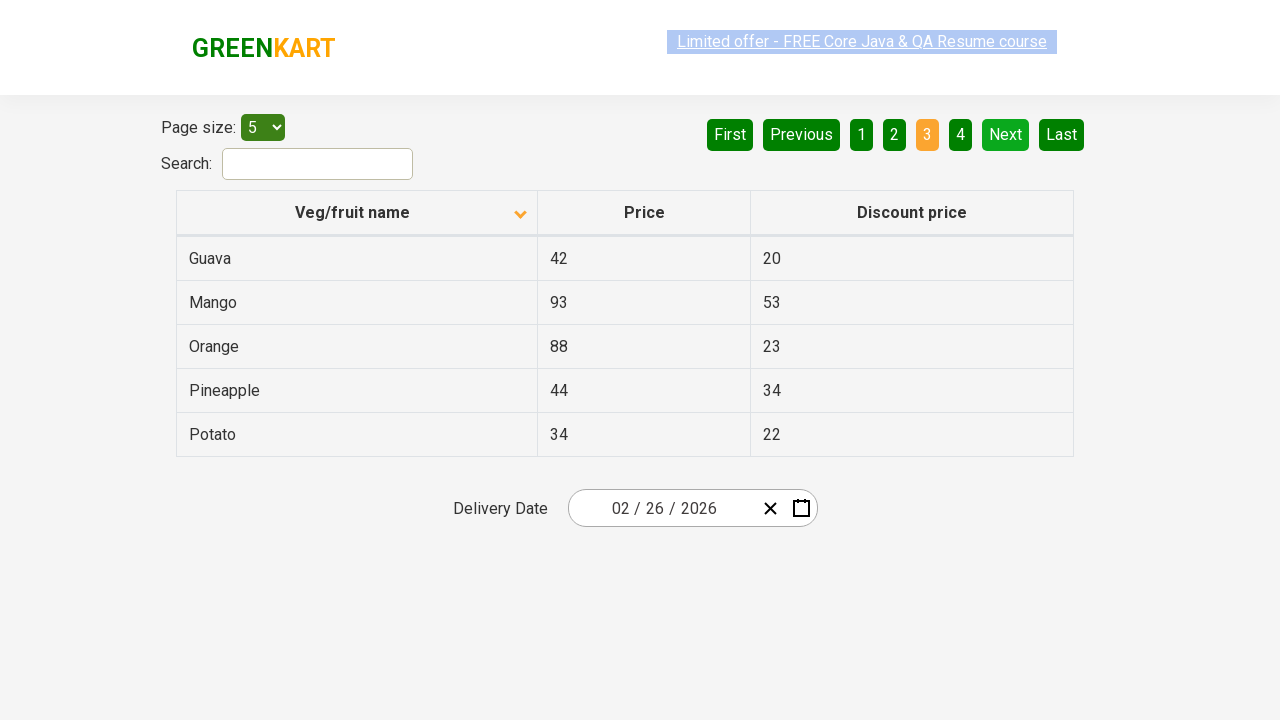

Located all vegetable rows on current page
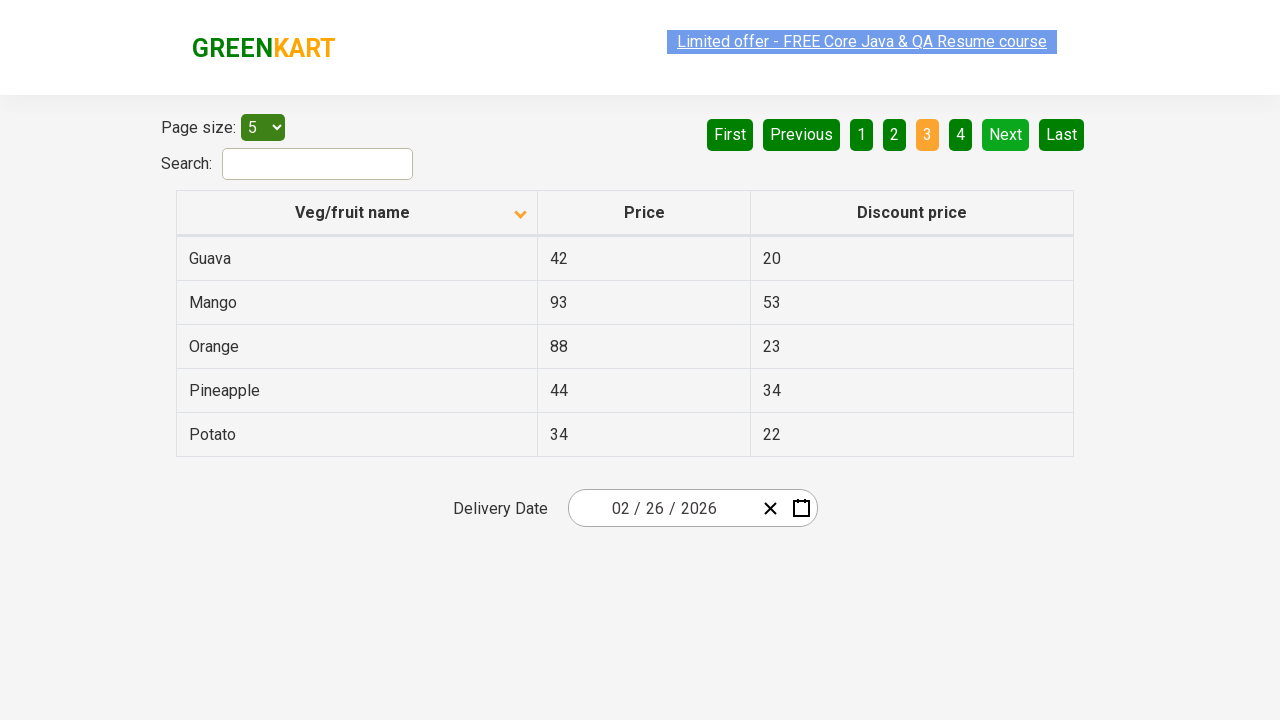

Rice not found on current page, navigating to next page at (1006, 134) on xpath=//a[@aria-label='Next']
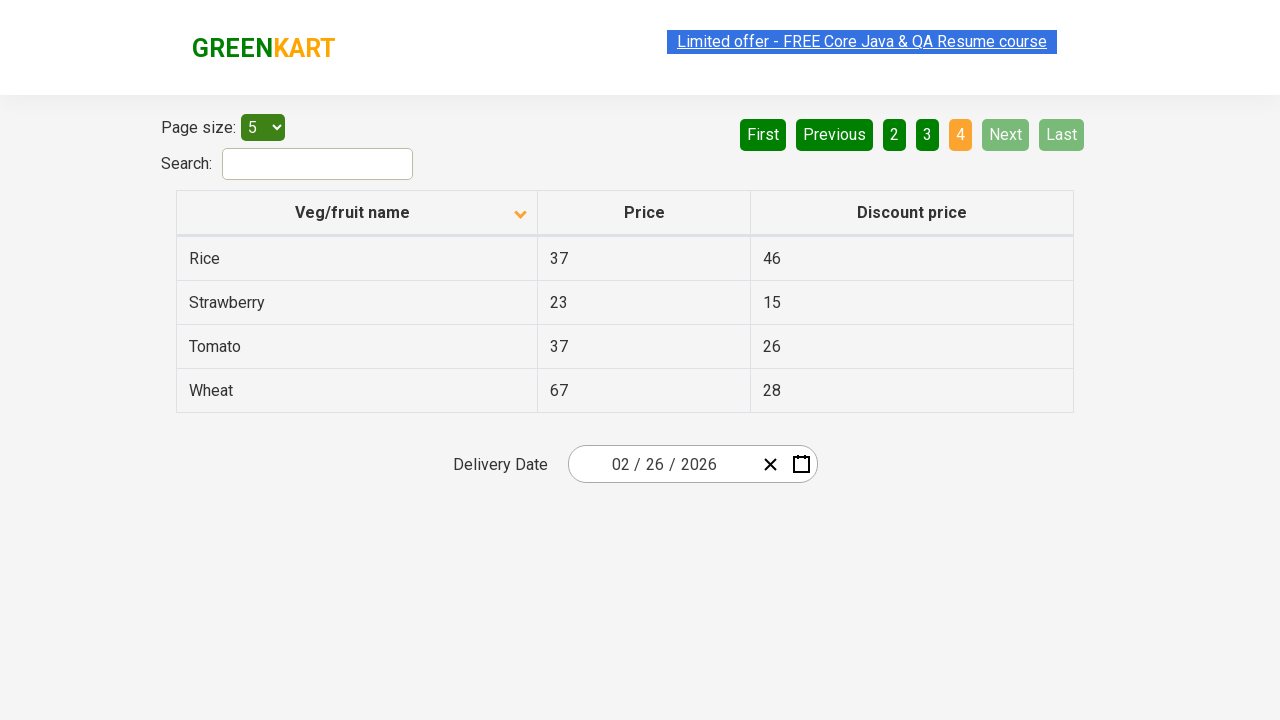

Located all vegetable rows on current page
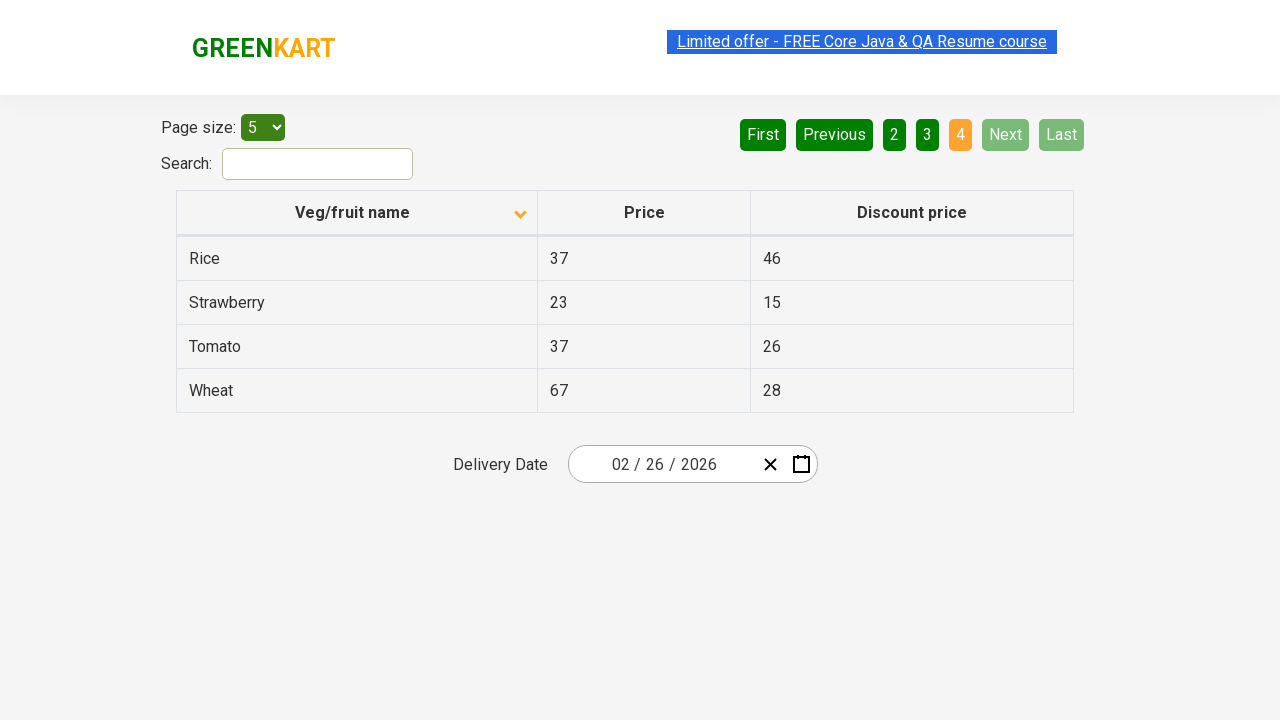

Found Rice in table with price: 37
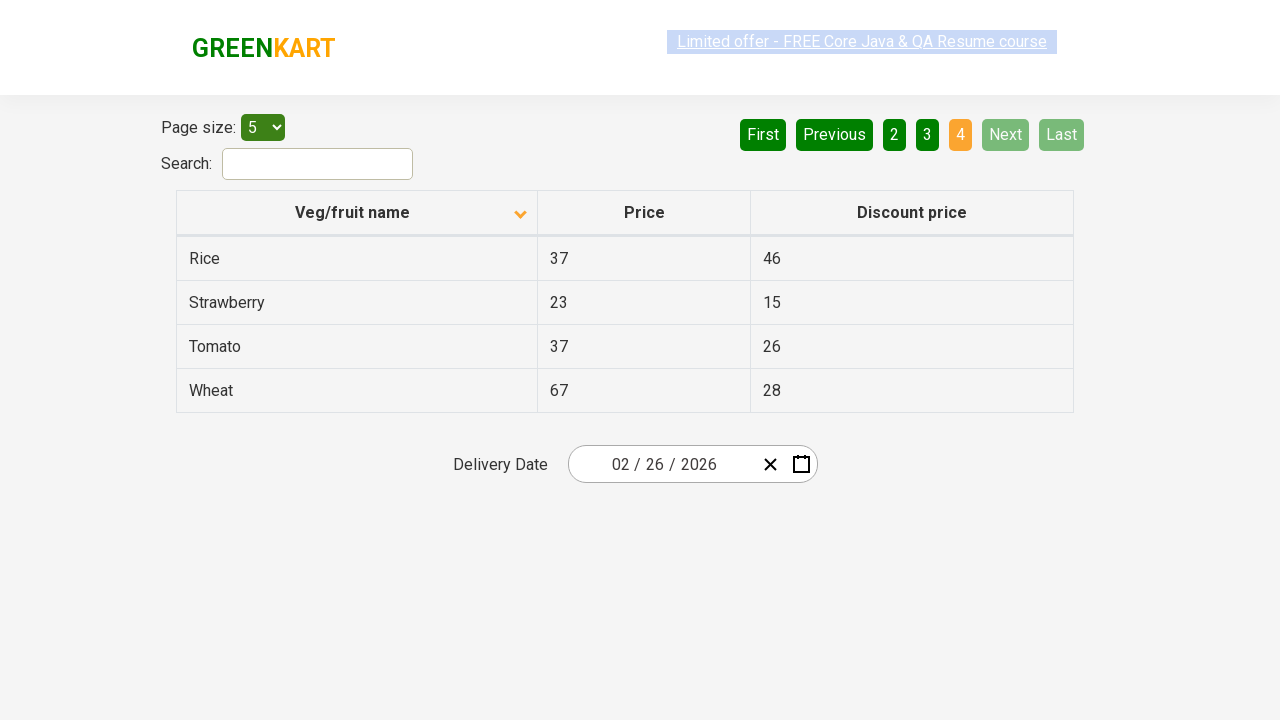

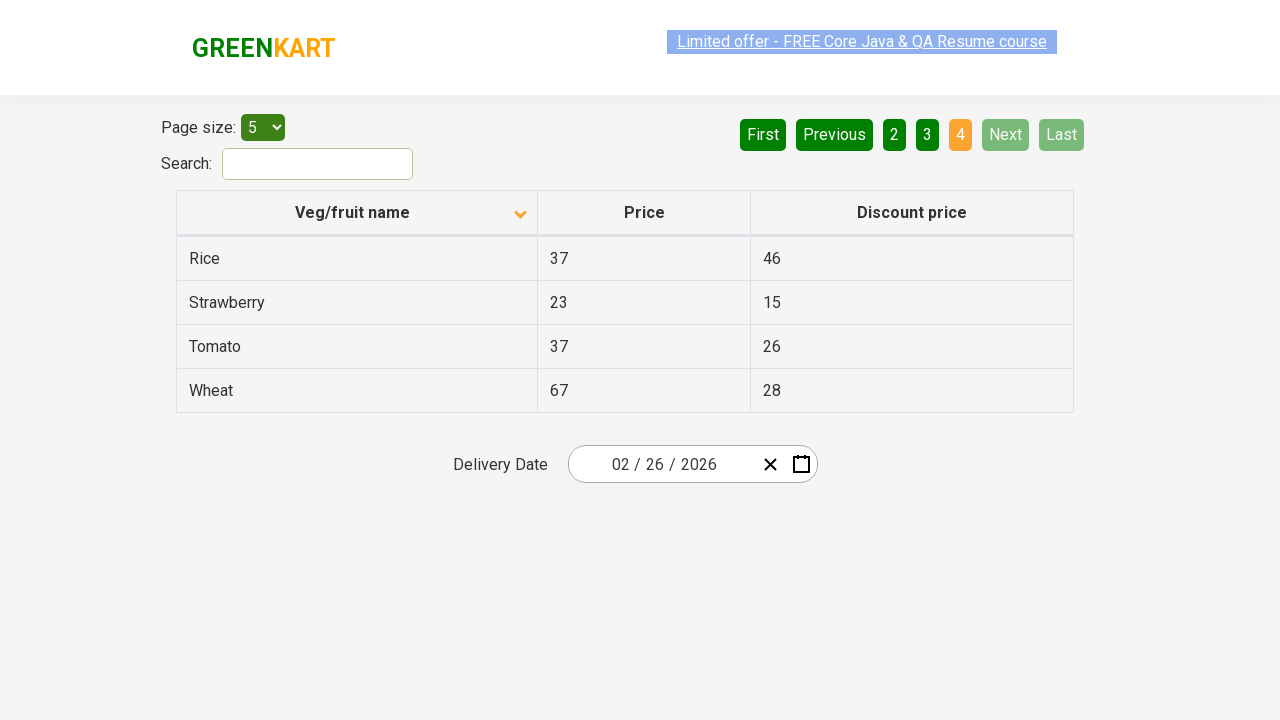